Tests clicking on automation tools label and selecting Cypress from the list

Starting URL: https://practice-automation.com/form-fields/

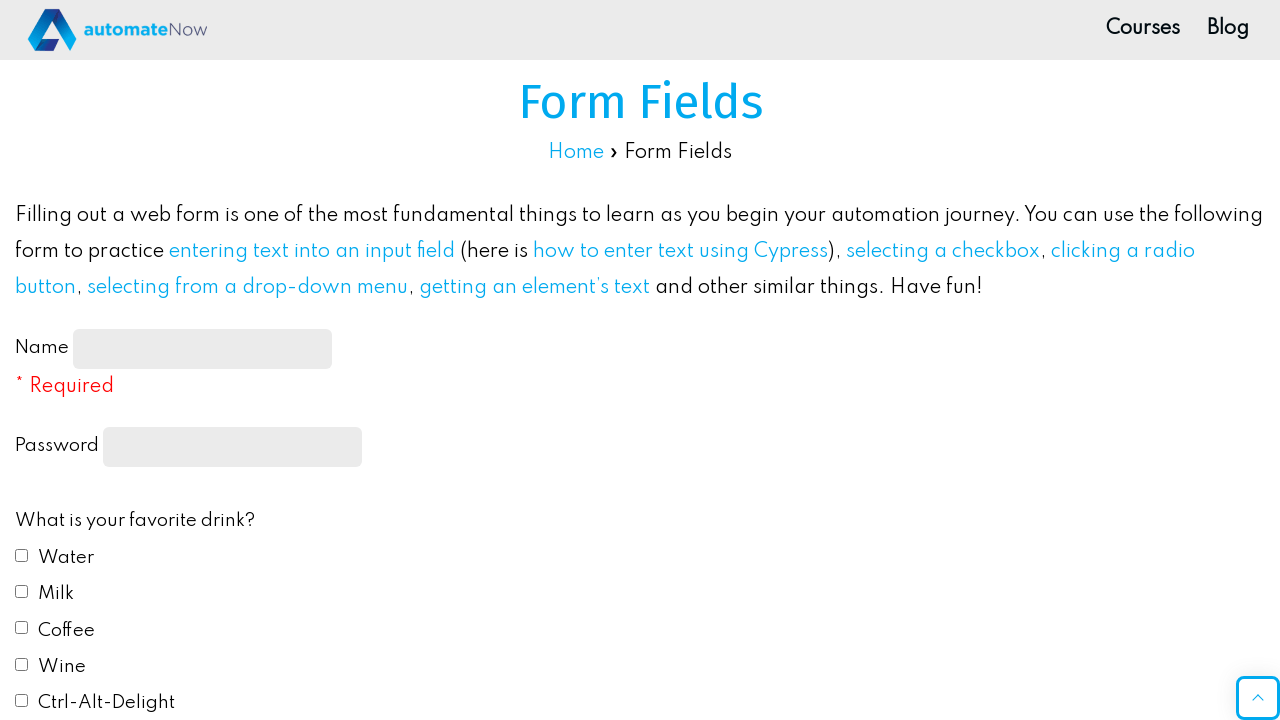

Clicked on 'Automation tools' label to open the list at (90, 360) on label:has-text('Automation tools')
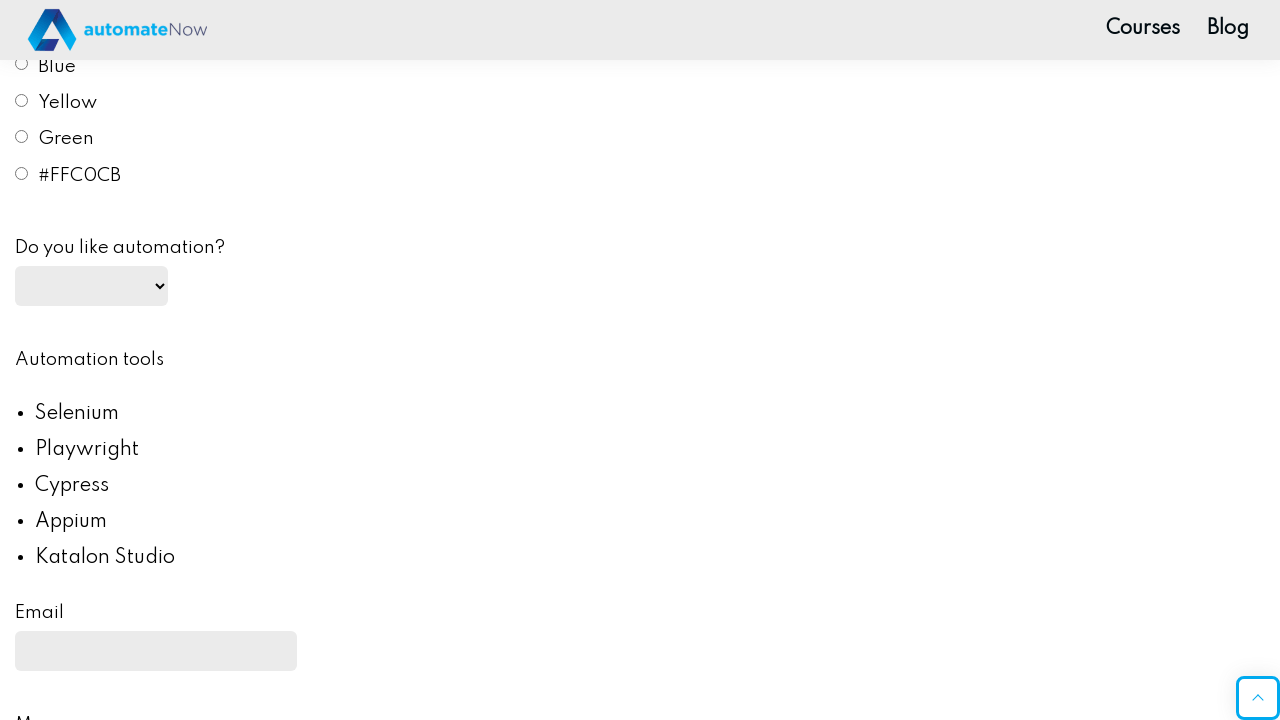

Selected 'Cypress' from the automation tools list at (650, 486) on li:has-text('Cypress')
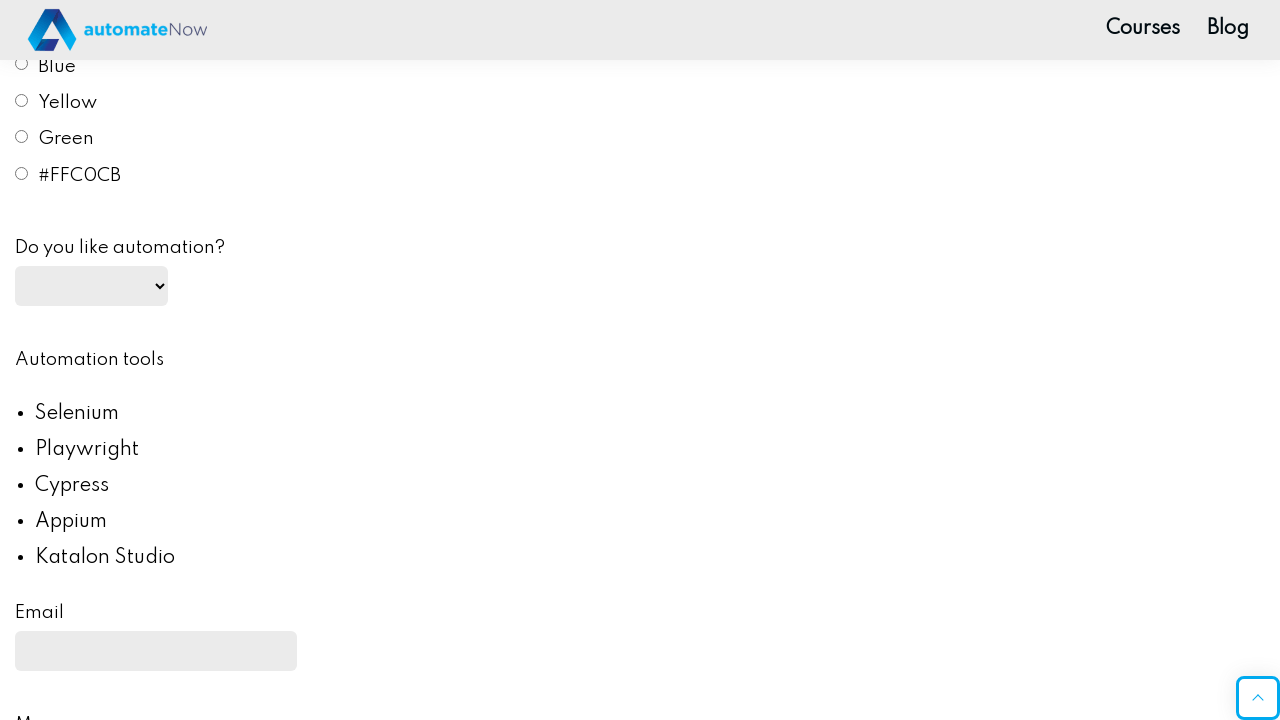

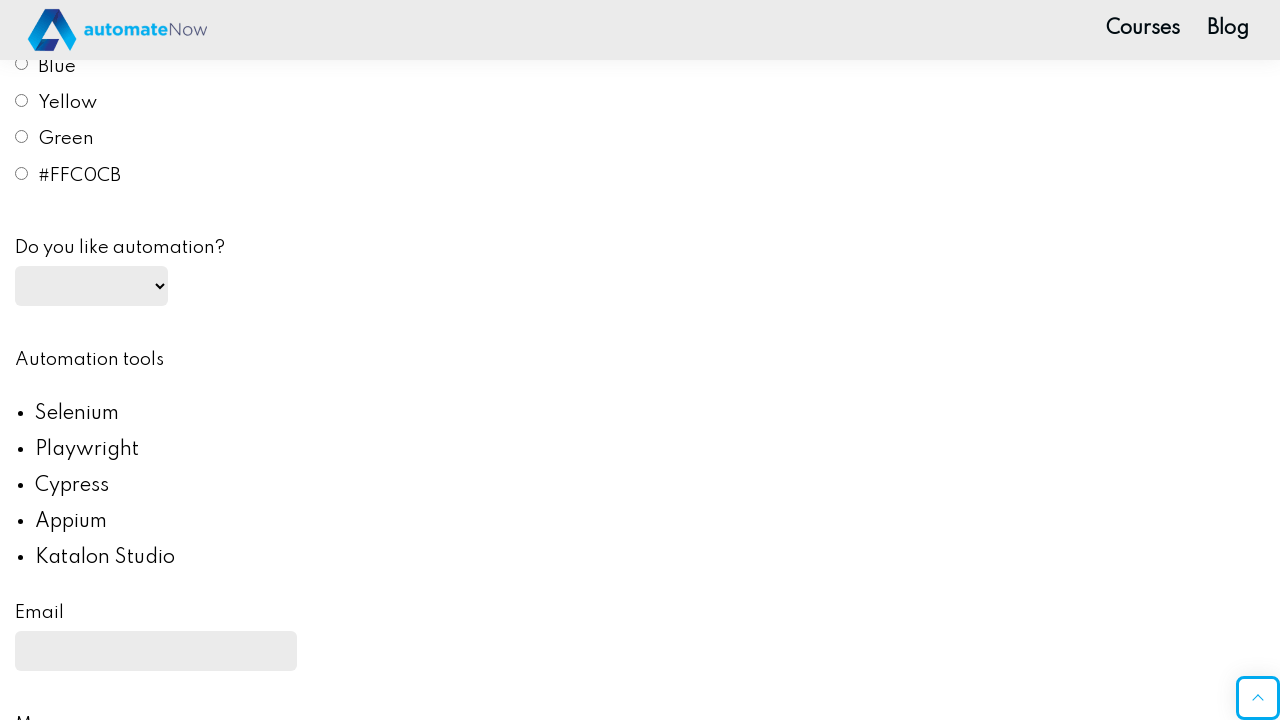